Tests entering text into a JavaScript prompt alert using a different approach

Starting URL: https://the-internet.herokuapp.com/javascript_alerts

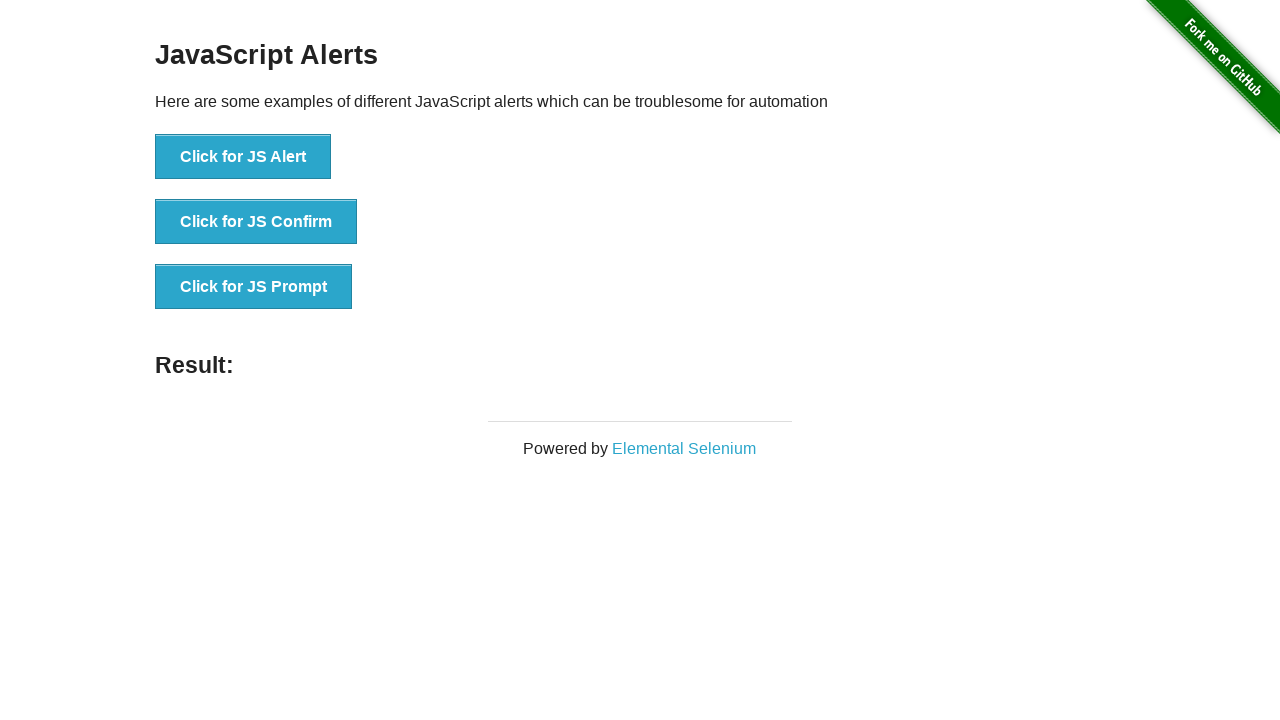

Set up dialog handler to accept prompt with 'TAU rocks!'
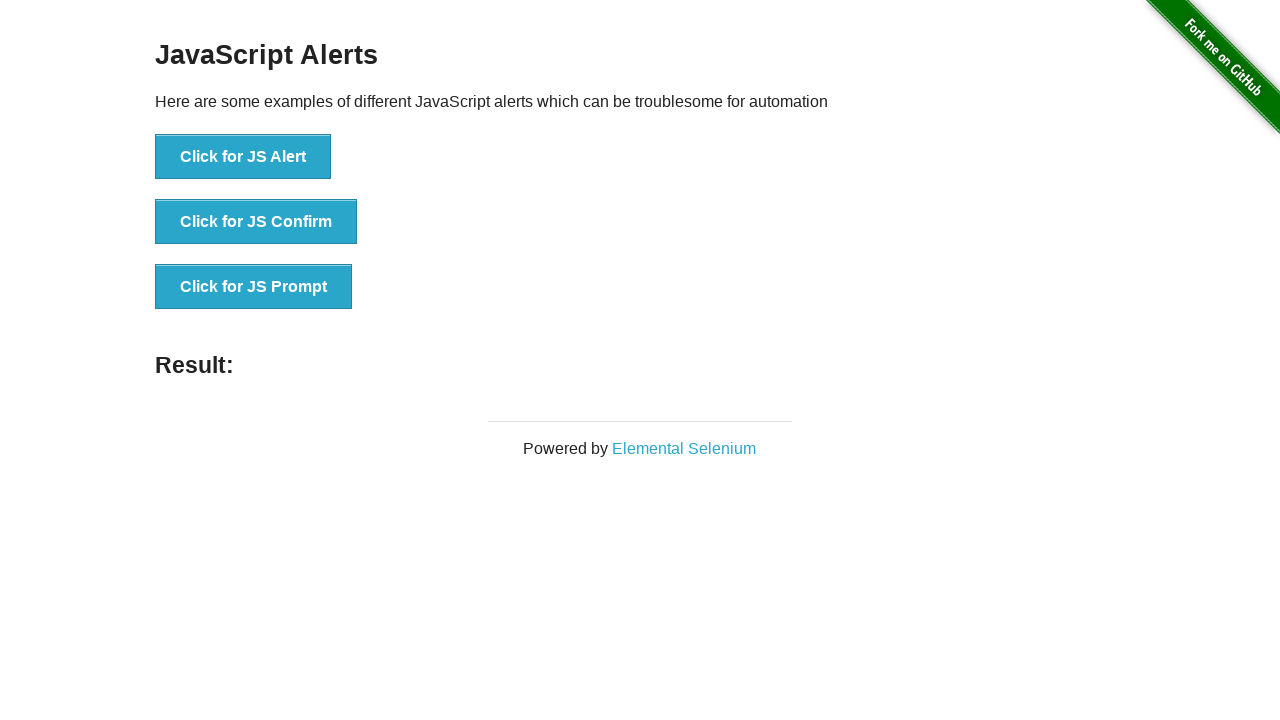

Clicked button to trigger JavaScript prompt alert at (254, 287) on button[onclick='jsPrompt()']
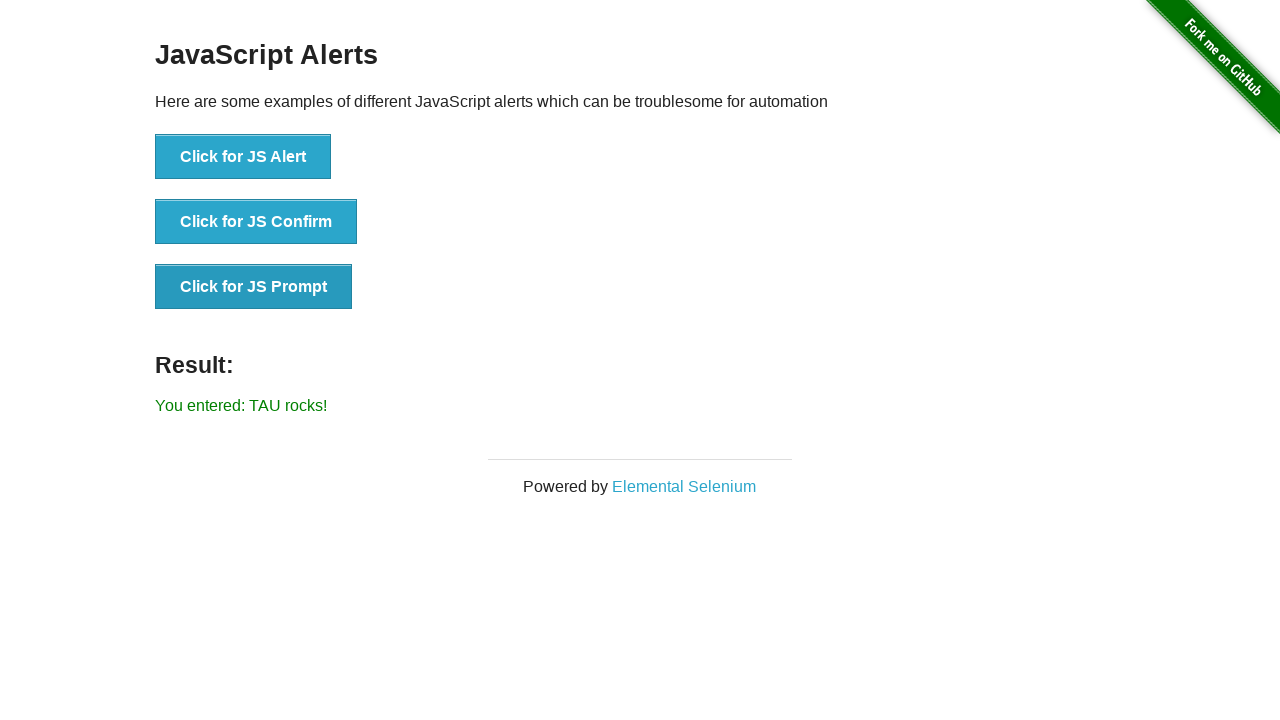

Waited for result element to appear after handling prompt
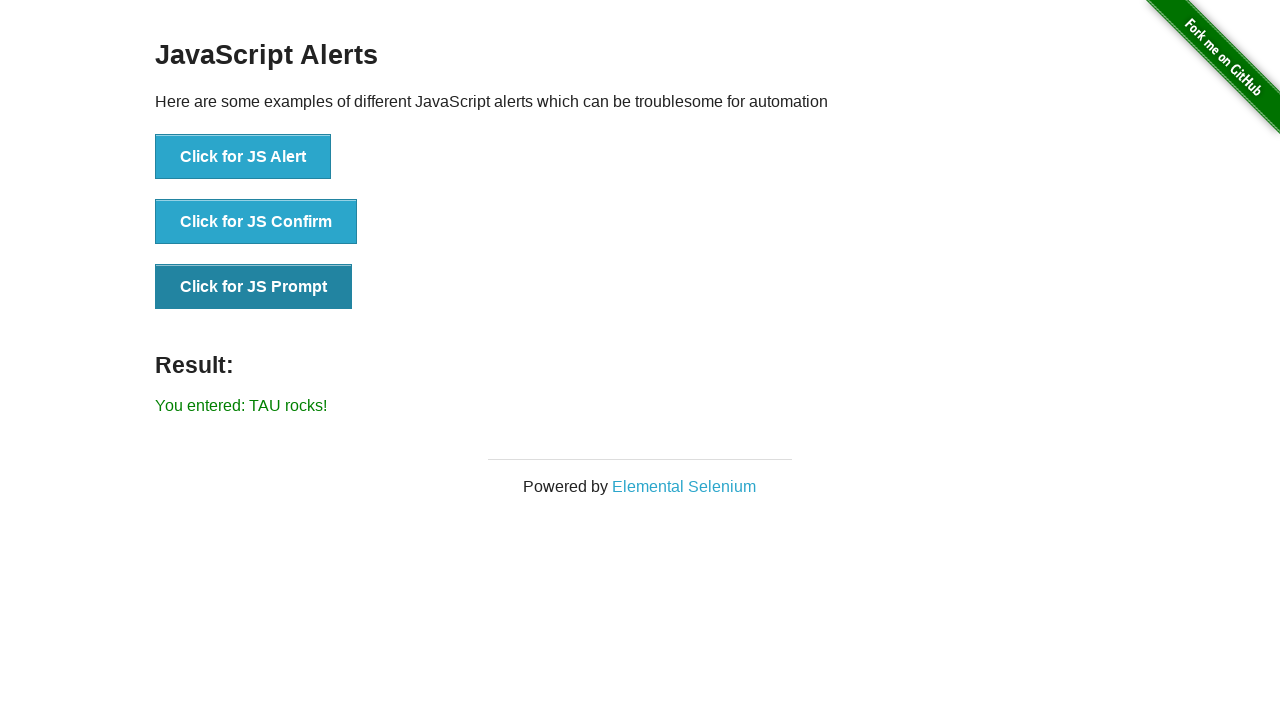

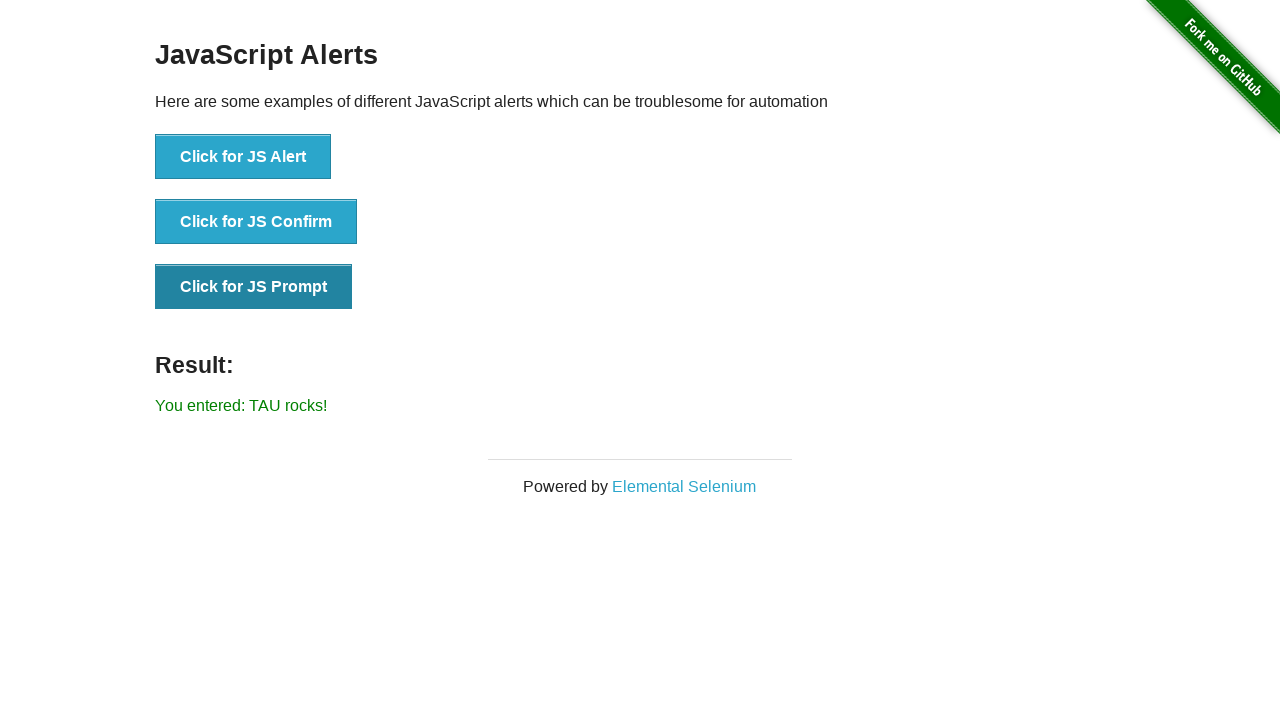